Tests dynamic content loading by clicking the Start button and waiting for "Hello World!" text to become visible, then verifying the text content.

Starting URL: https://the-internet.herokuapp.com/dynamic_loading/1

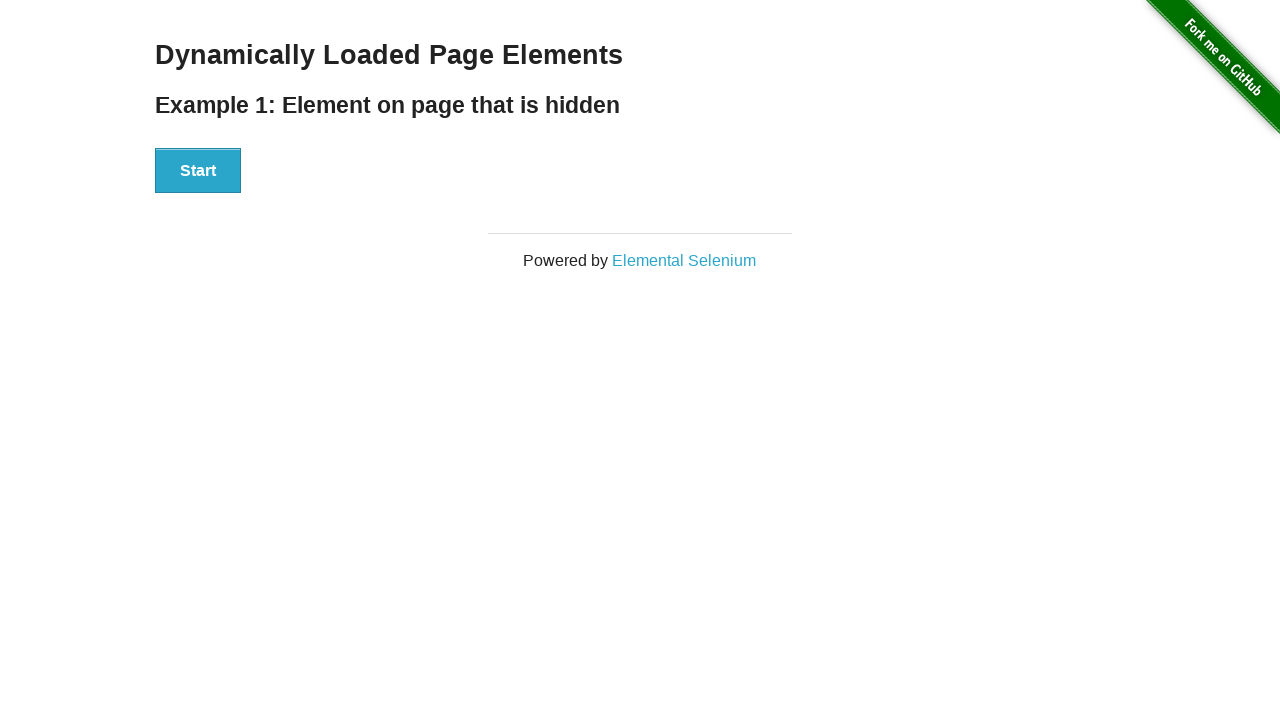

Clicked the Start button to initiate dynamic content loading at (198, 171) on button
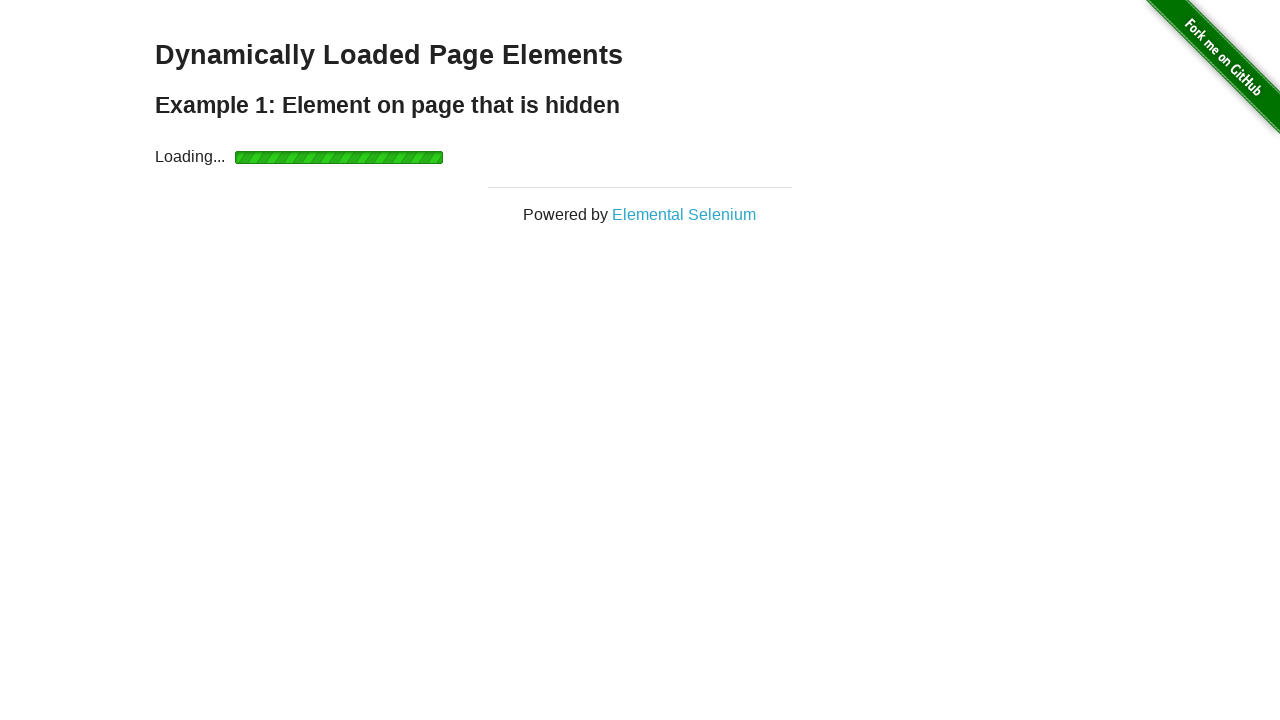

Waited for 'Hello World!' text to become visible
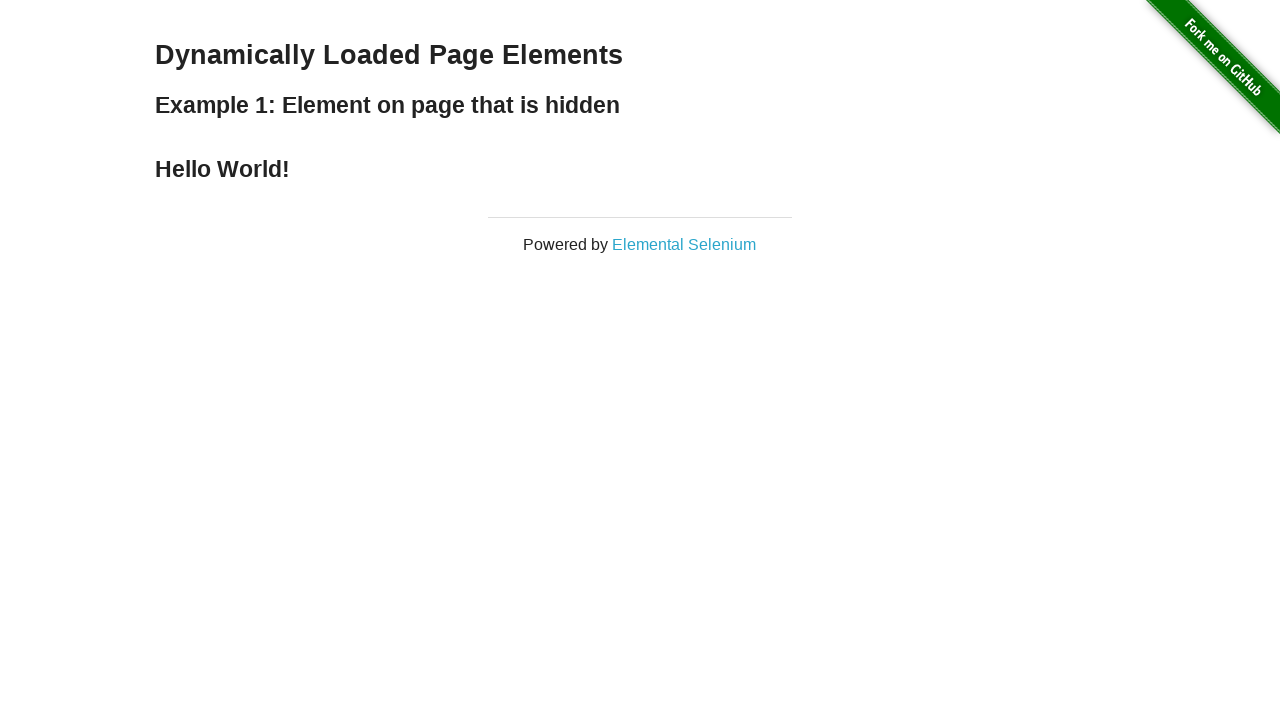

Located the 'Hello World!' element
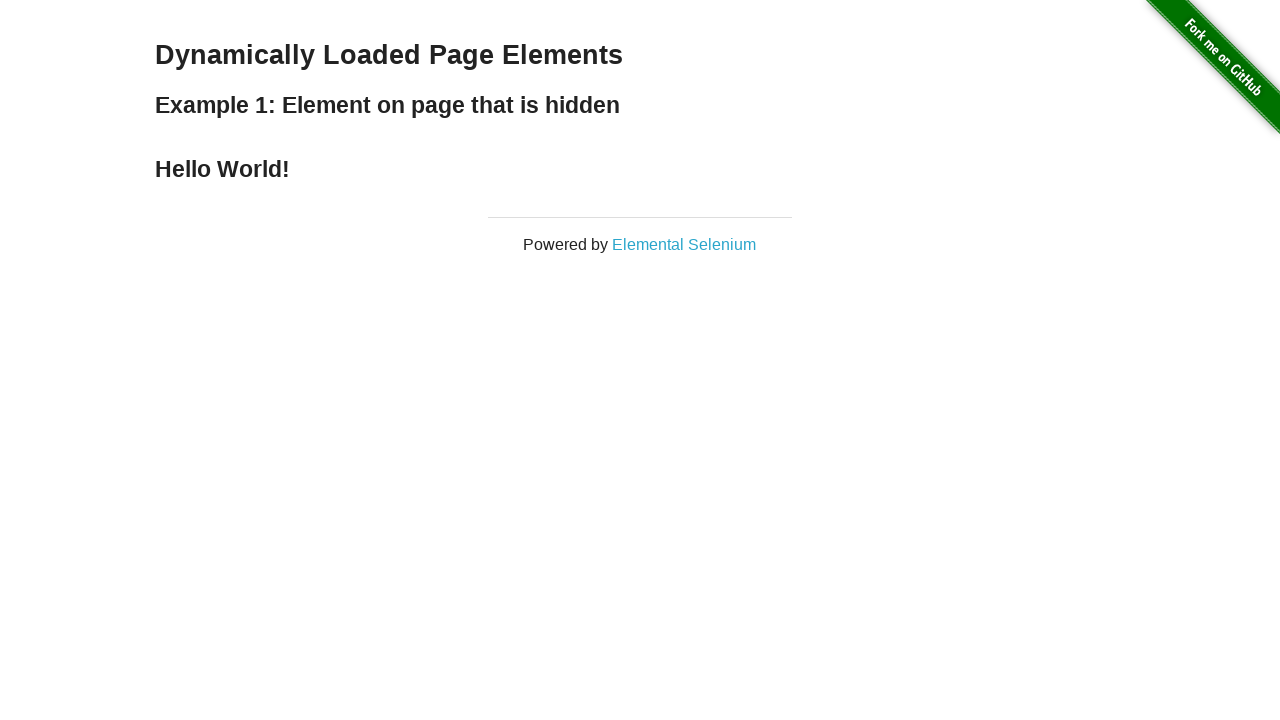

Verified that the element contains the text 'Hello World!'
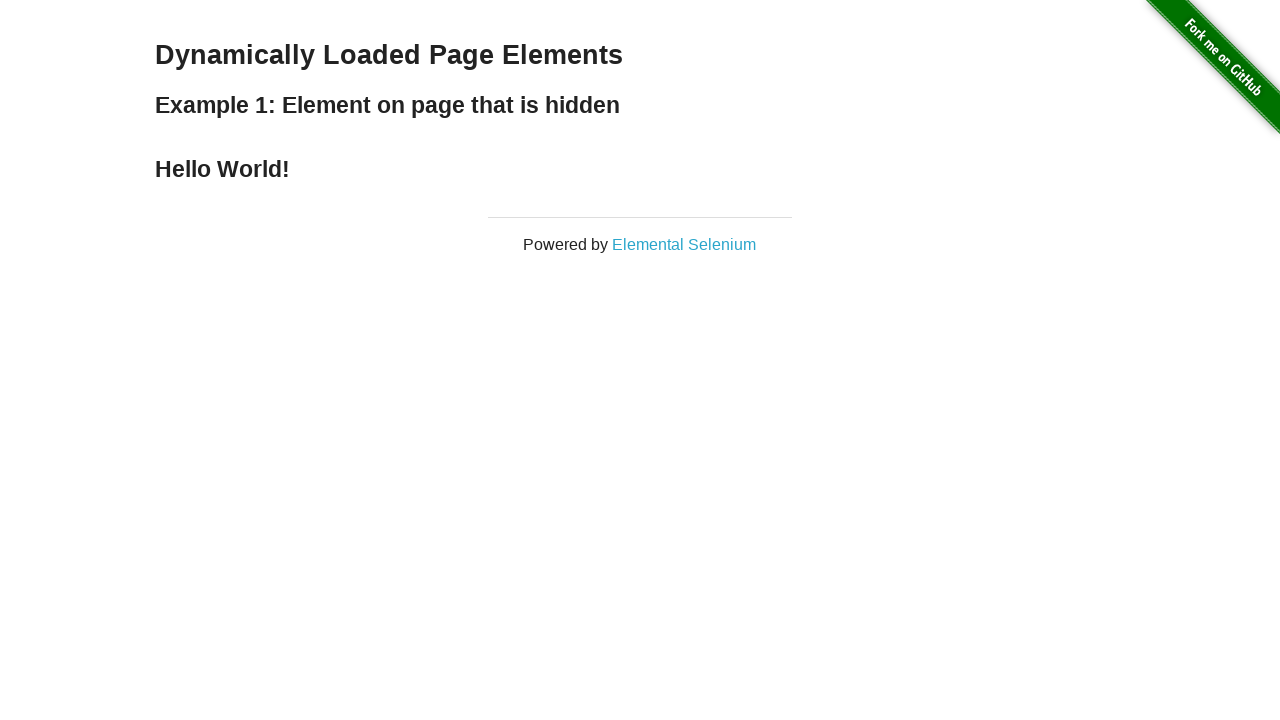

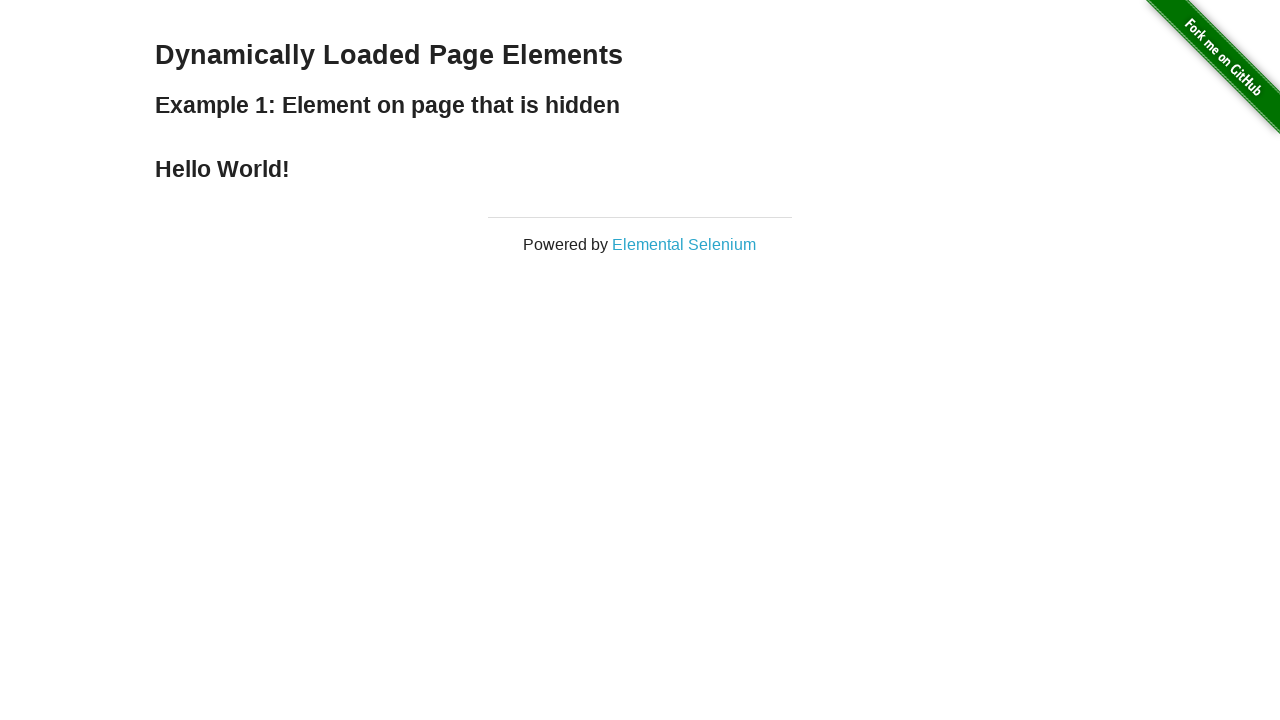